Tests AJAX functionality with custom waiting by clicking a button that triggers an AJAX request and verifying the loaded data text

Starting URL: http://uitestingplayground.com/ajax

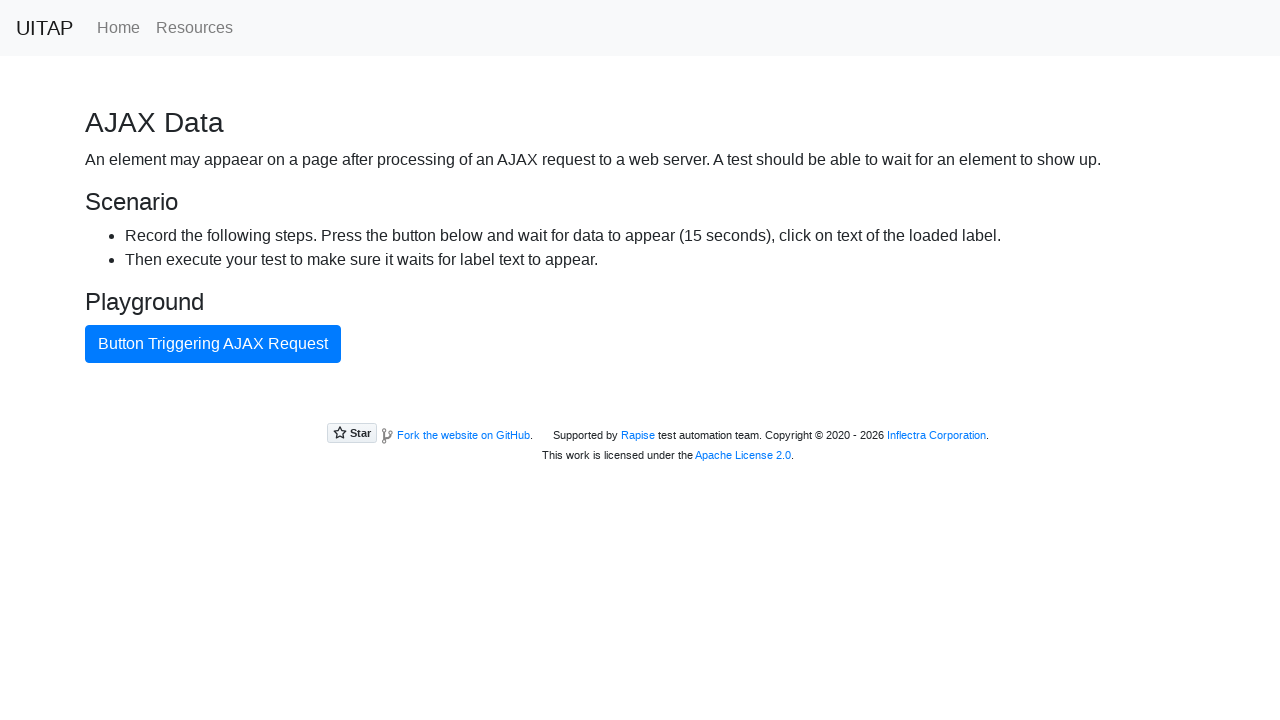

Navigated to AJAX test page
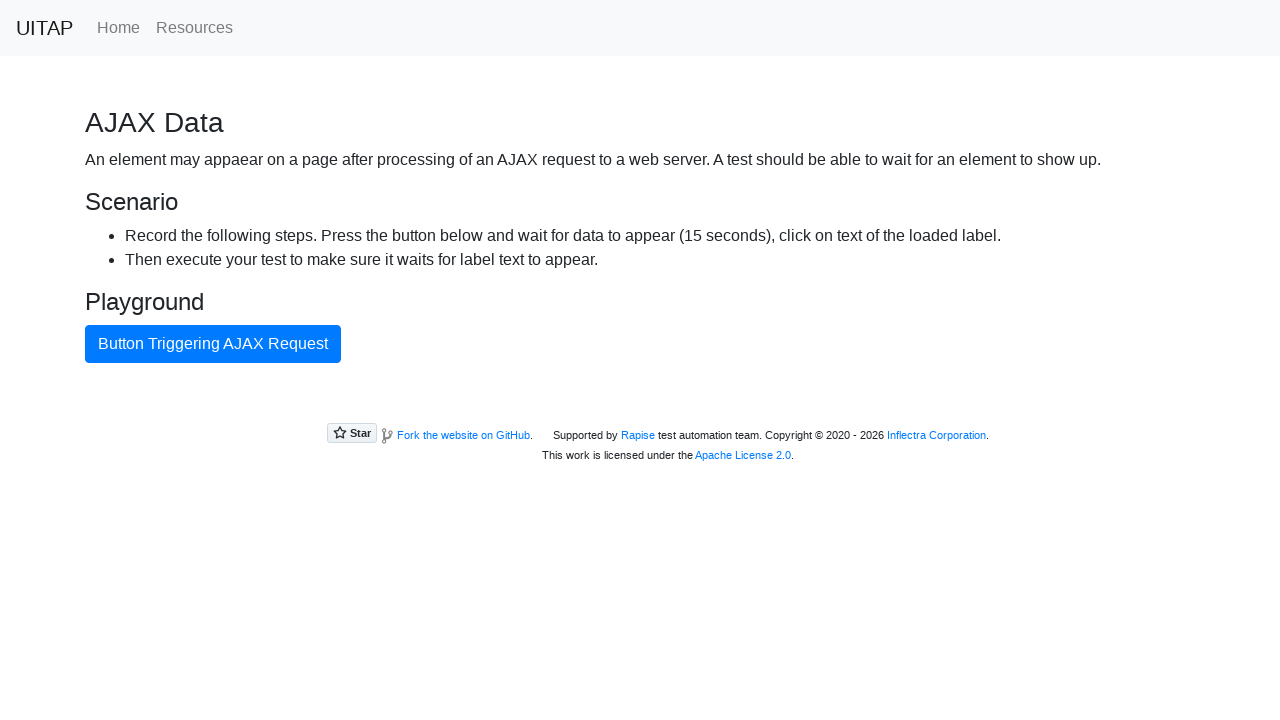

Clicked button triggering AJAX request at (213, 344) on internal:role=button[name="Button Triggering AJAX Request"i]
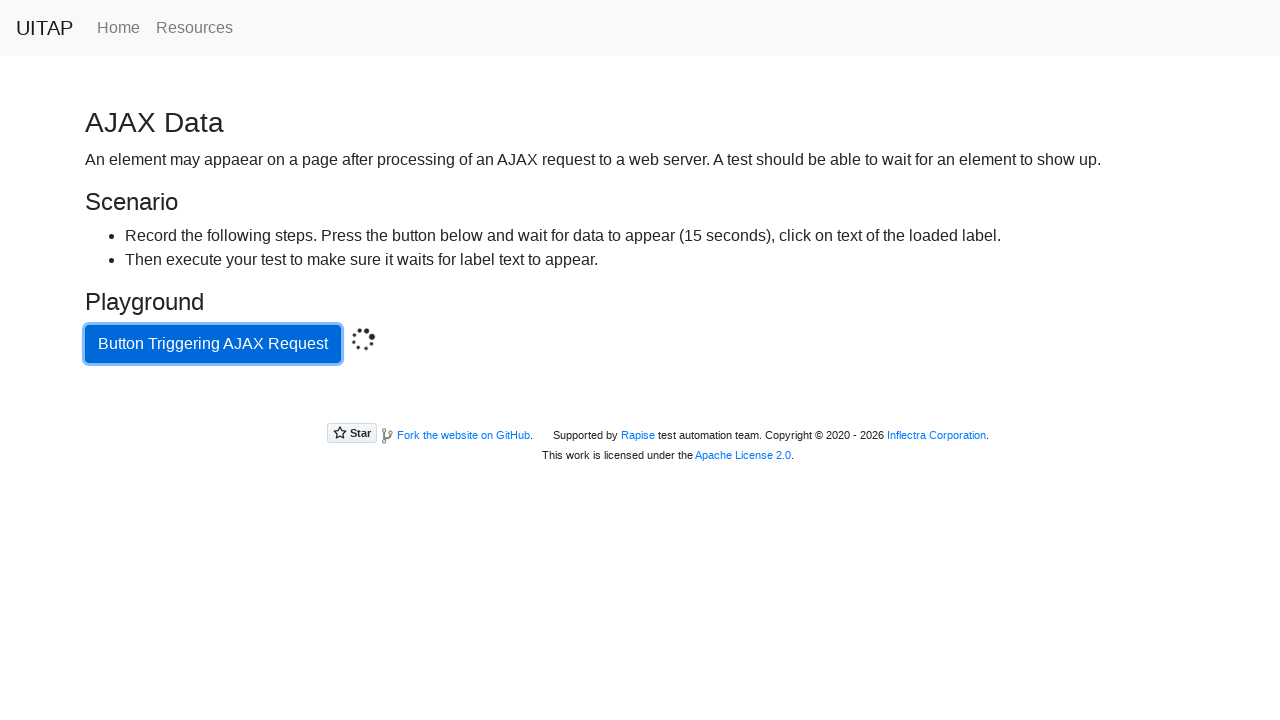

Success message appeared after AJAX request completed
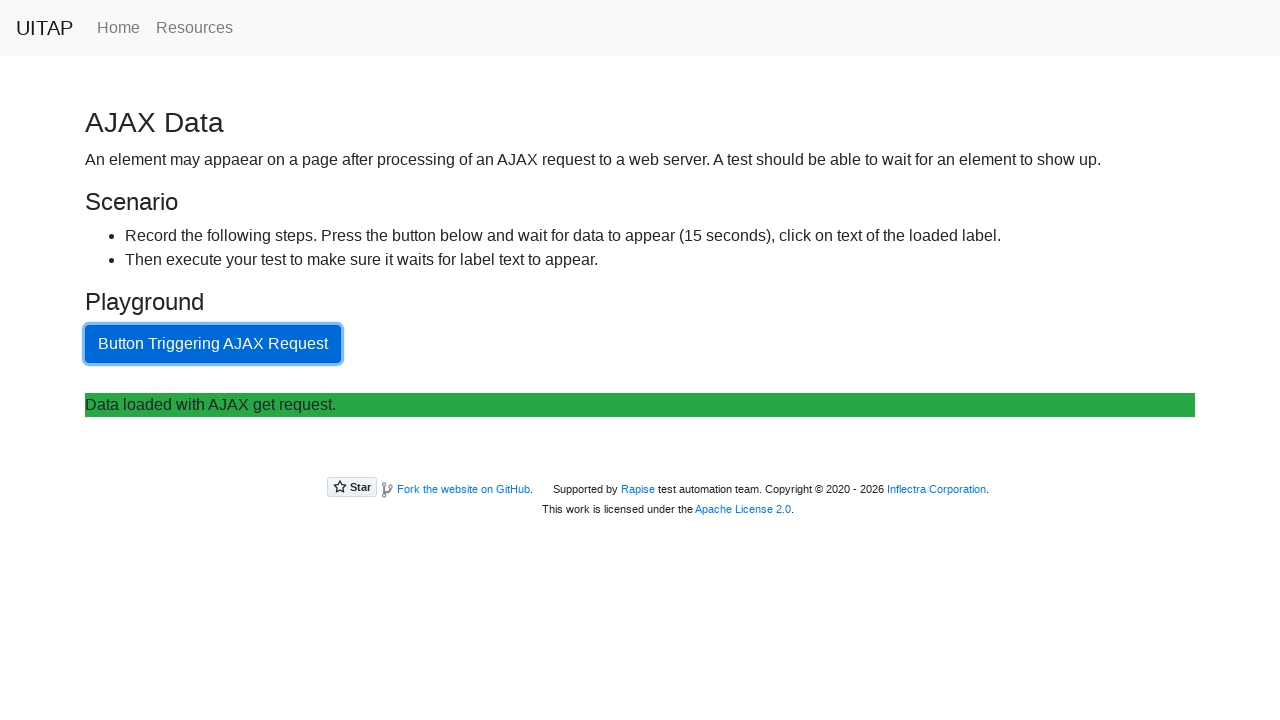

Verified loaded data text contains expected message
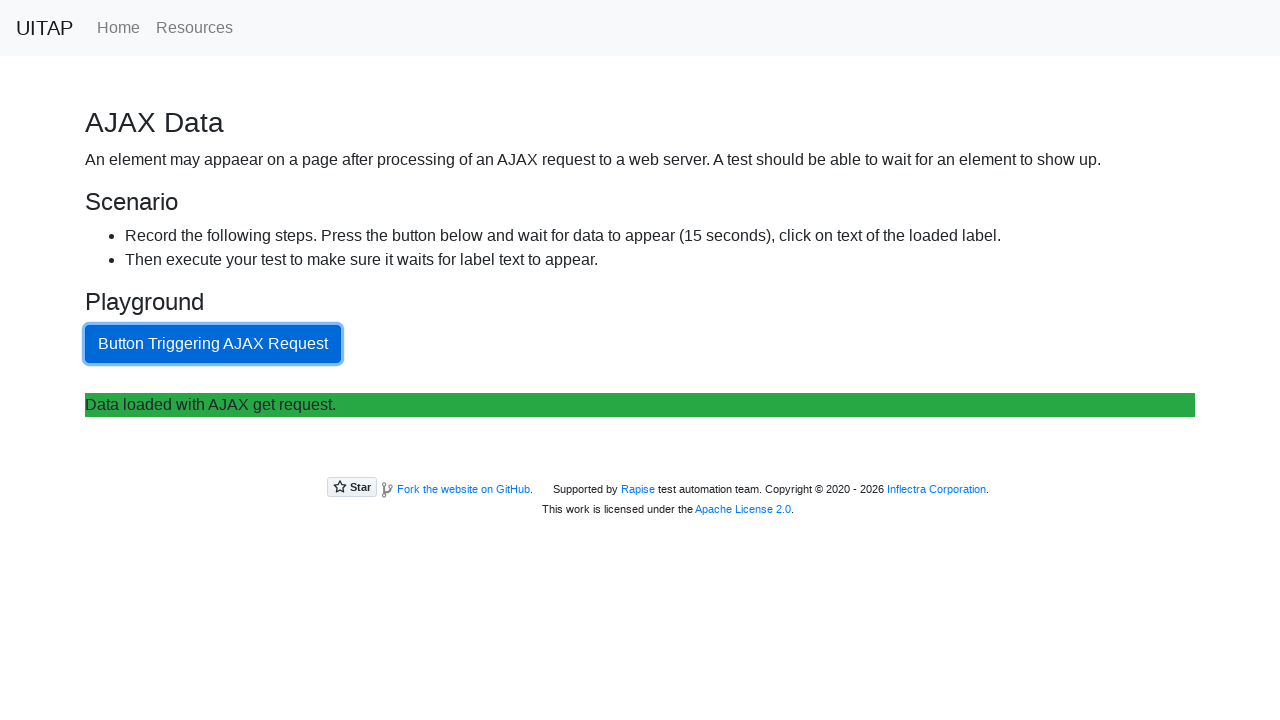

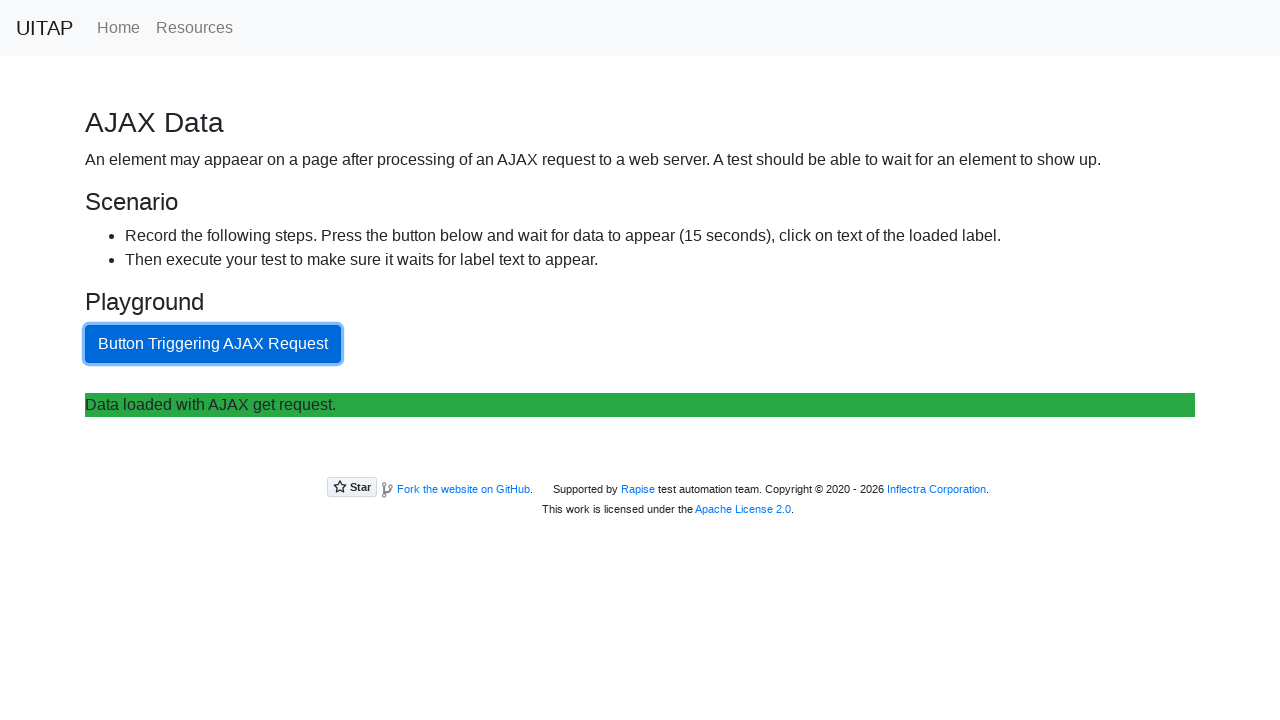